Navigates to an automation practice page and fills in an autocomplete text field with a country name

Starting URL: https://rahulshettyacademy.com/AutomationPractice/

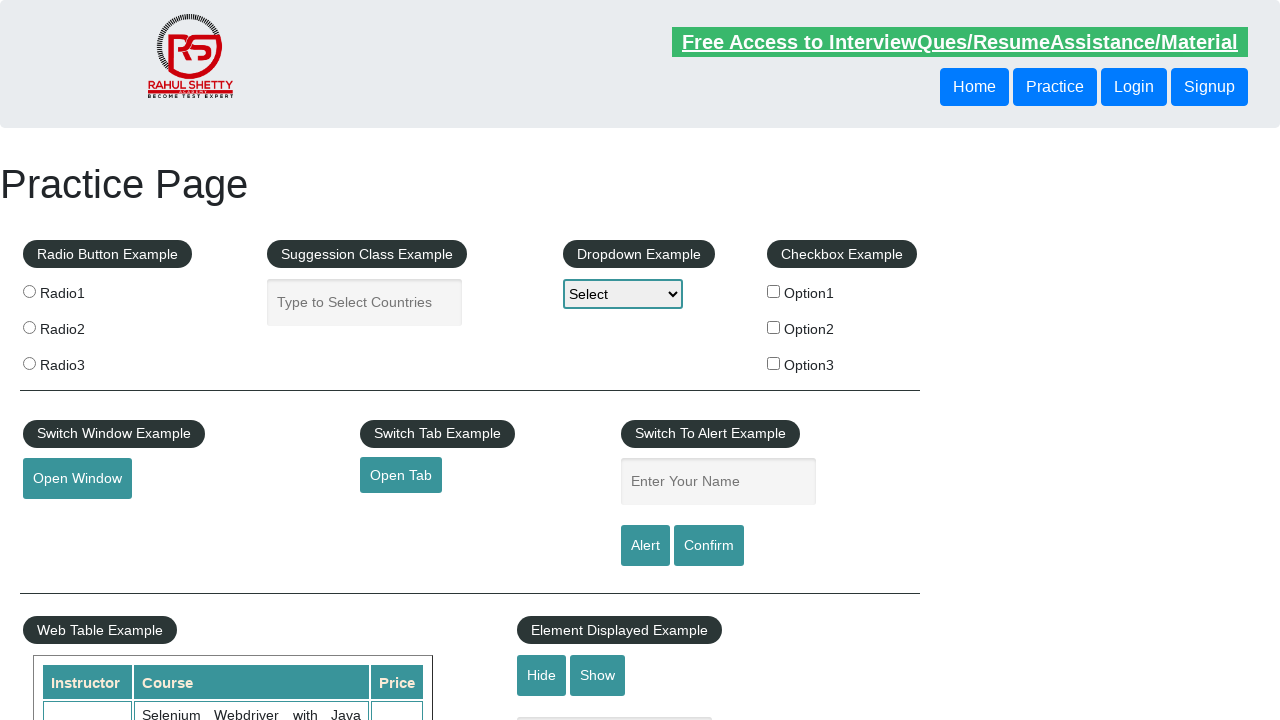

Filled autocomplete field with 'India' on #autocomplete
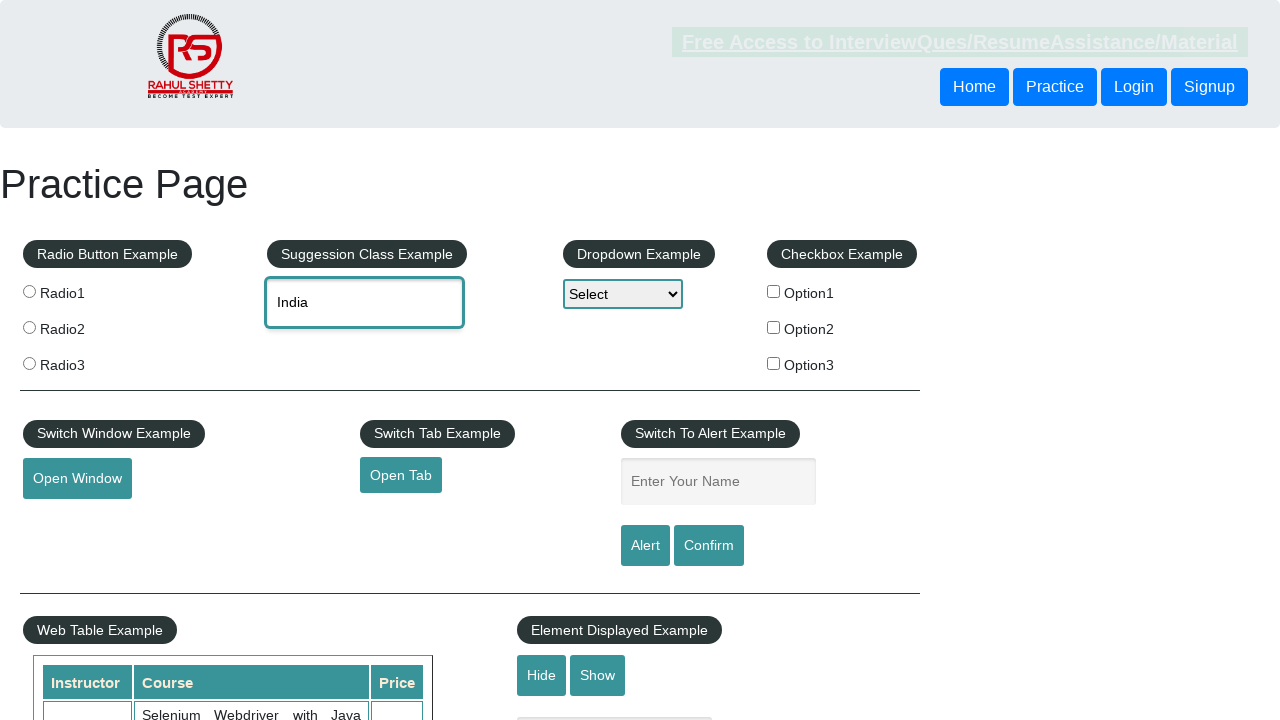

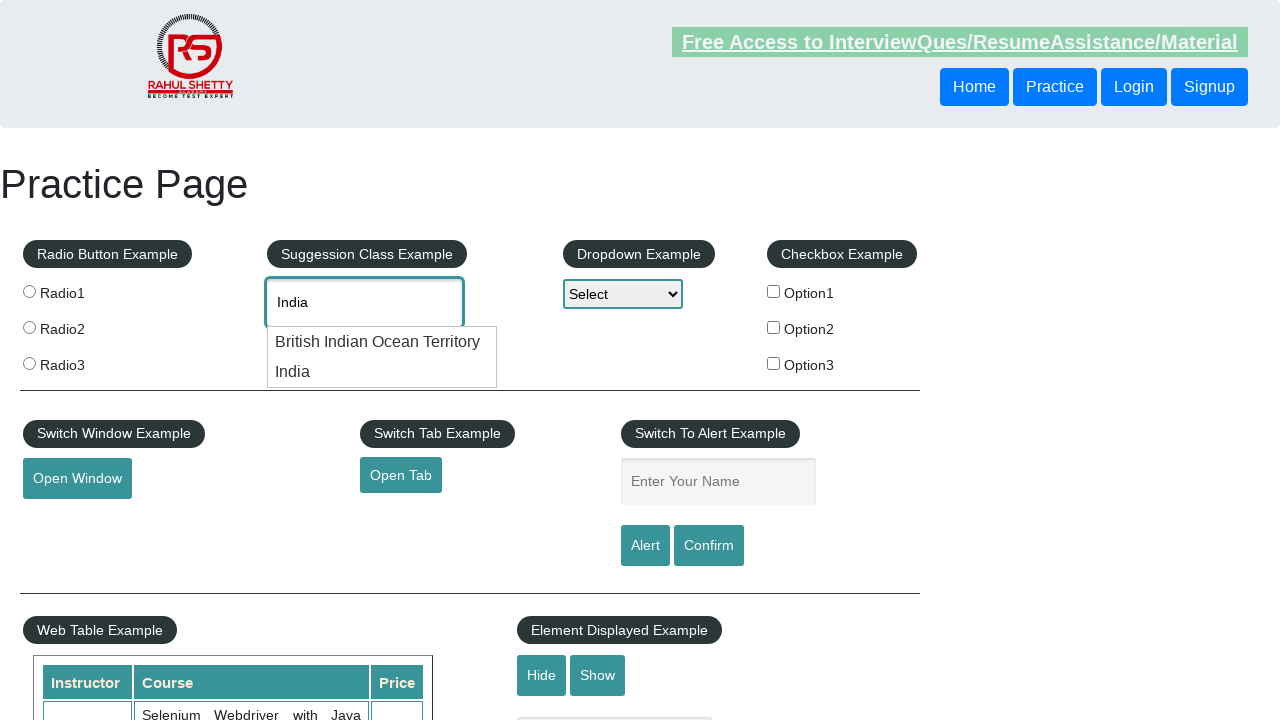